Tests navigation functionality by clicking FAQ and Partners links which open in new windows, then closes those windows and returns to the main page

Starting URL: https://www.cowin.gov.in/

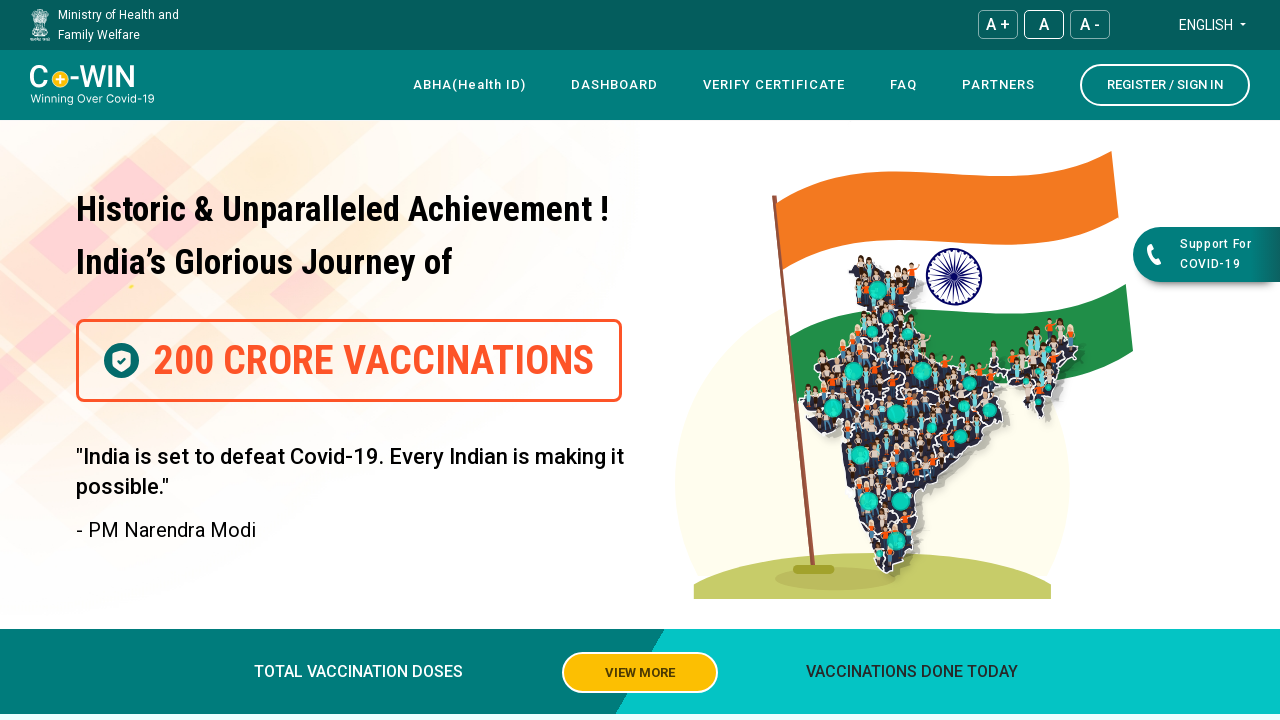

Clicked FAQ link to open new window at (904, 85) on xpath=//a[normalize-space()='FAQ']
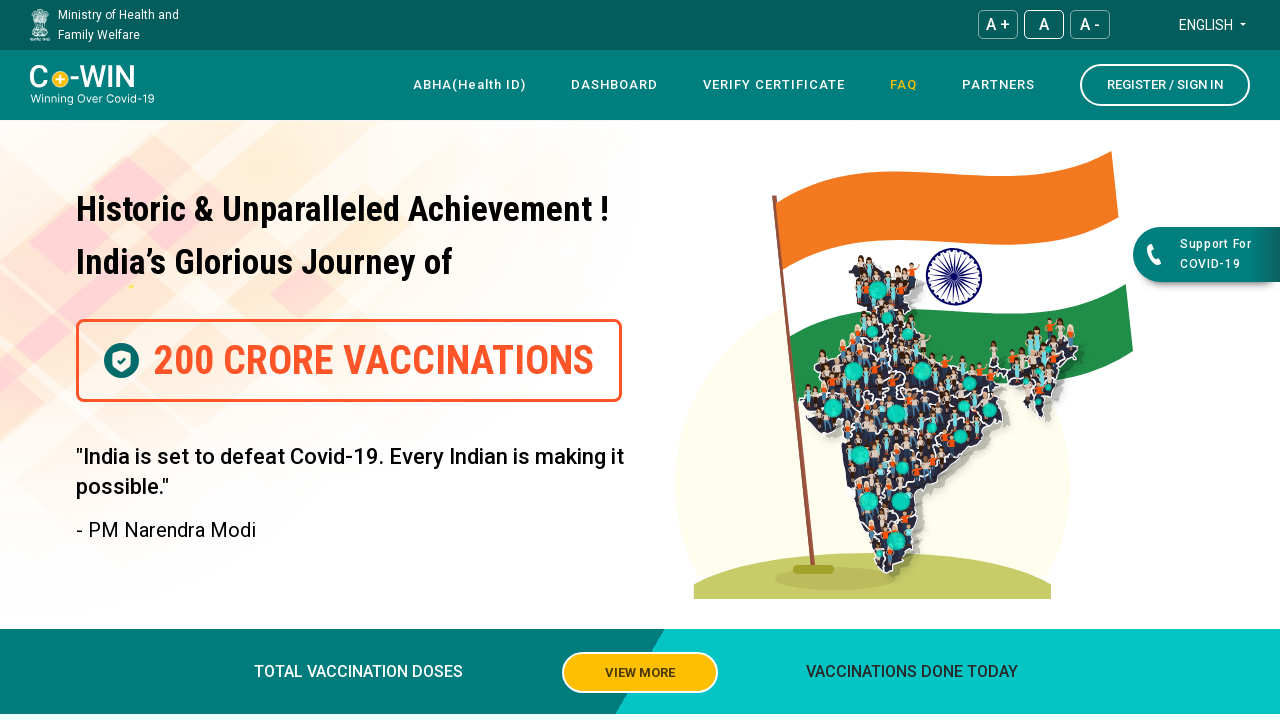

Clicked Partners link to open new window at (998, 85) on xpath=//a[normalize-space()='Partners']
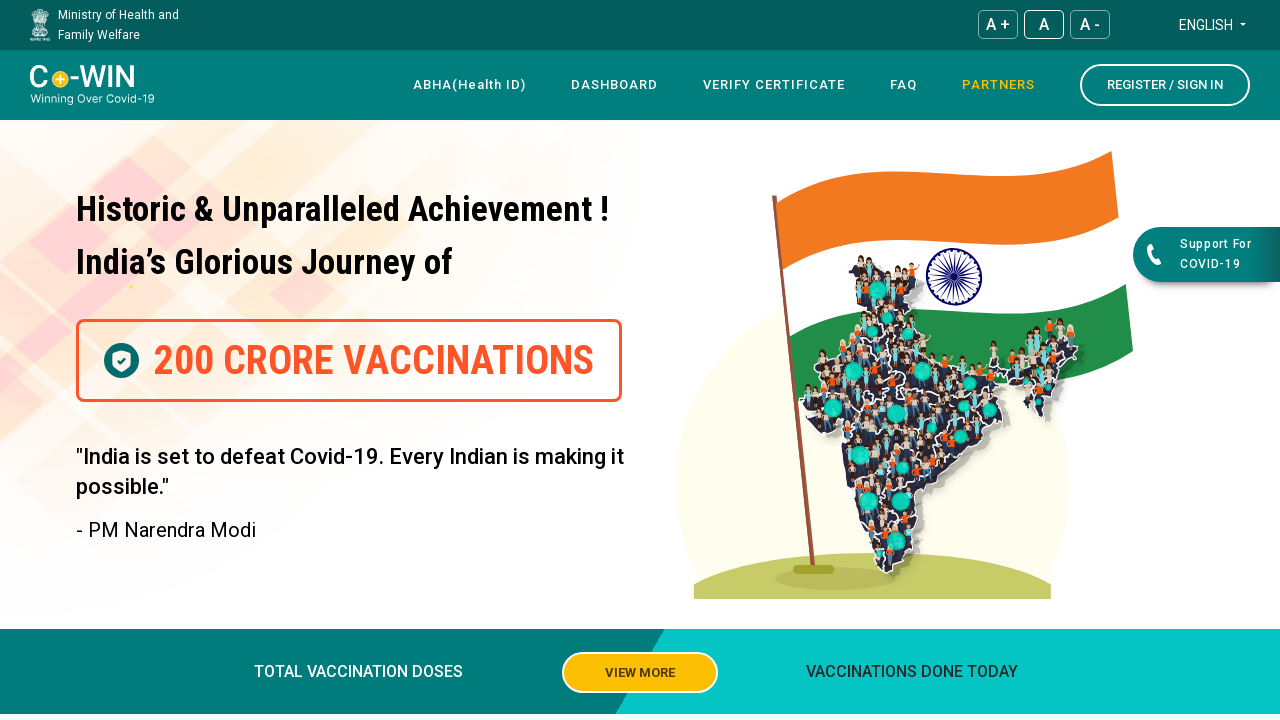

Retrieved all open page contexts
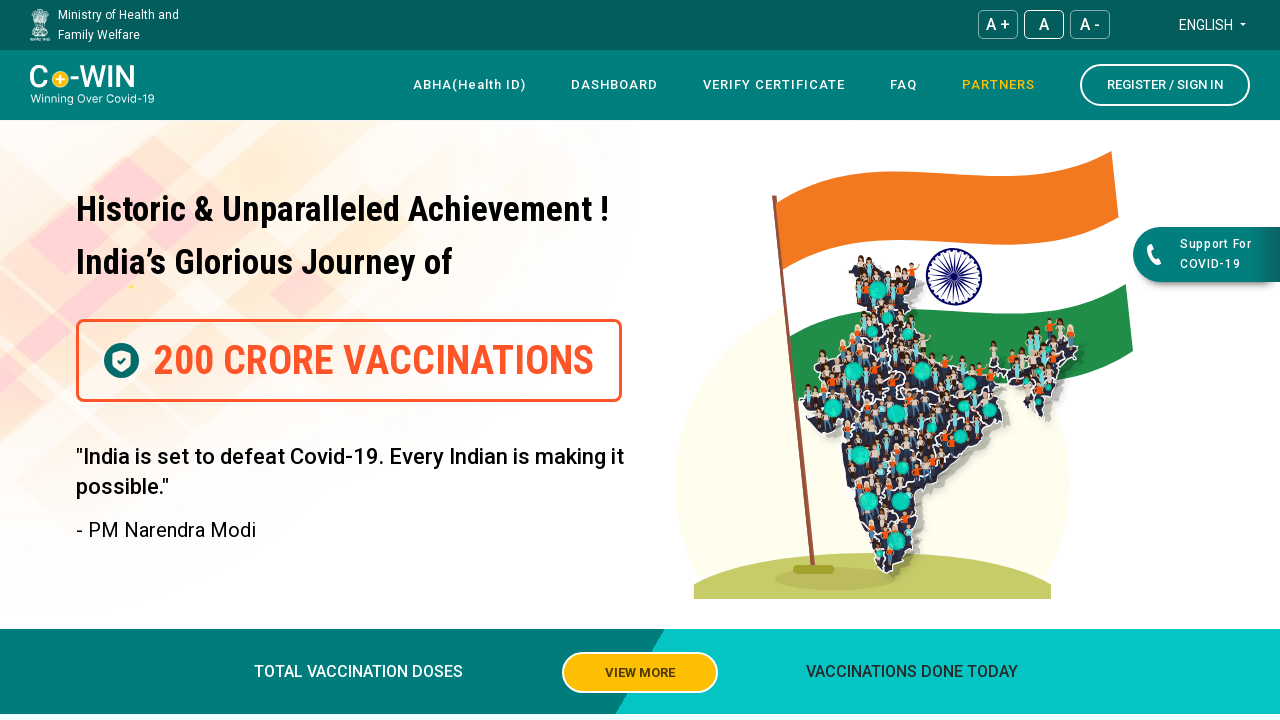

Assigned page references: main_page, faq_page, partners_page
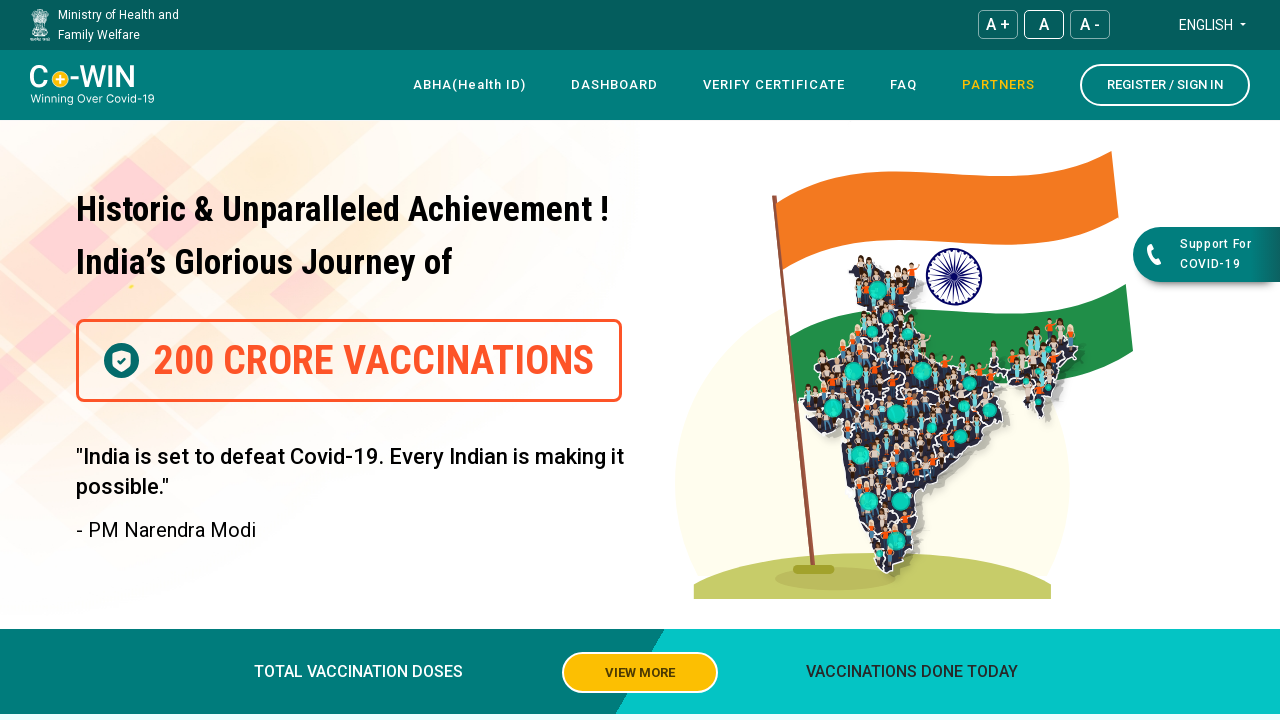

Closed FAQ window
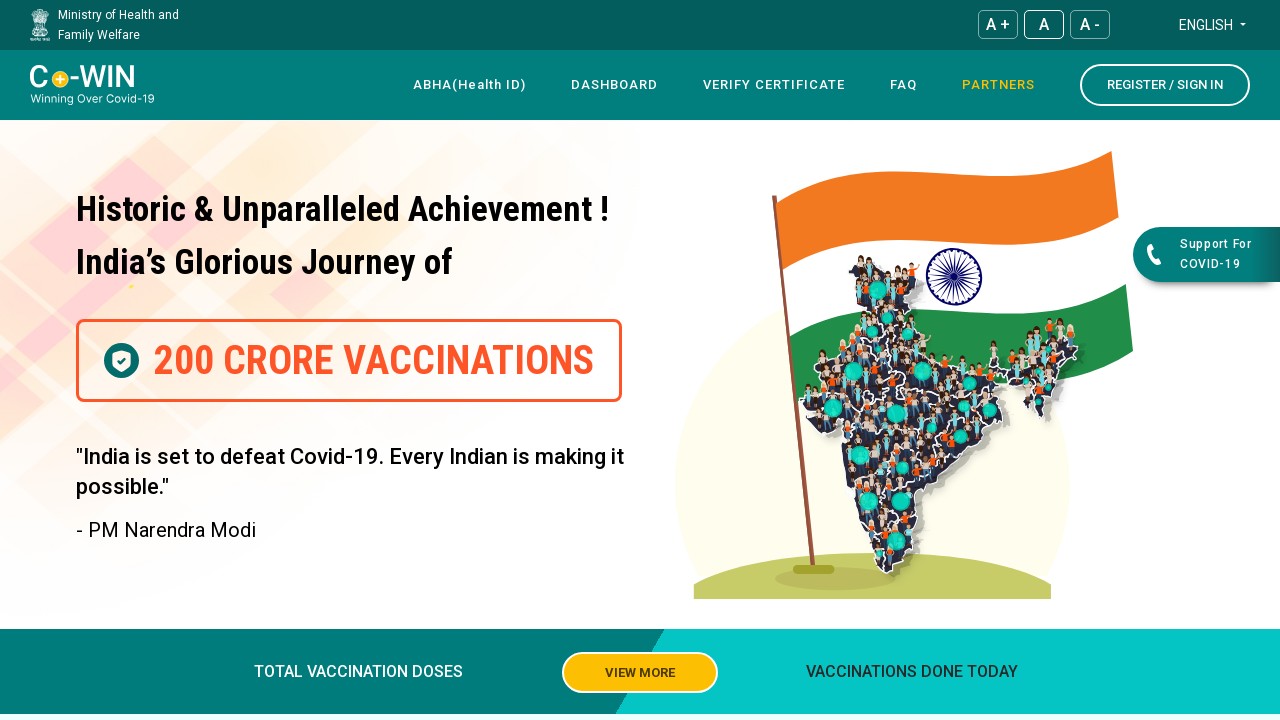

Closed Partners window
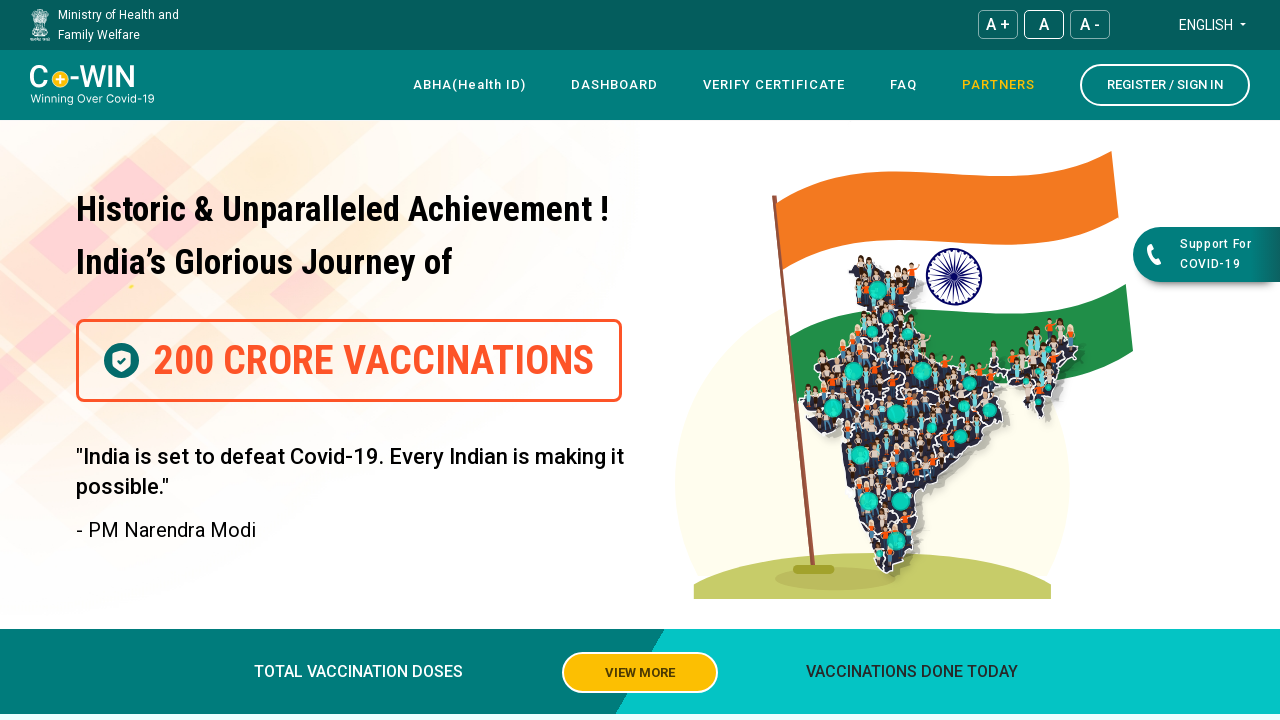

Brought main page to front and returned focus
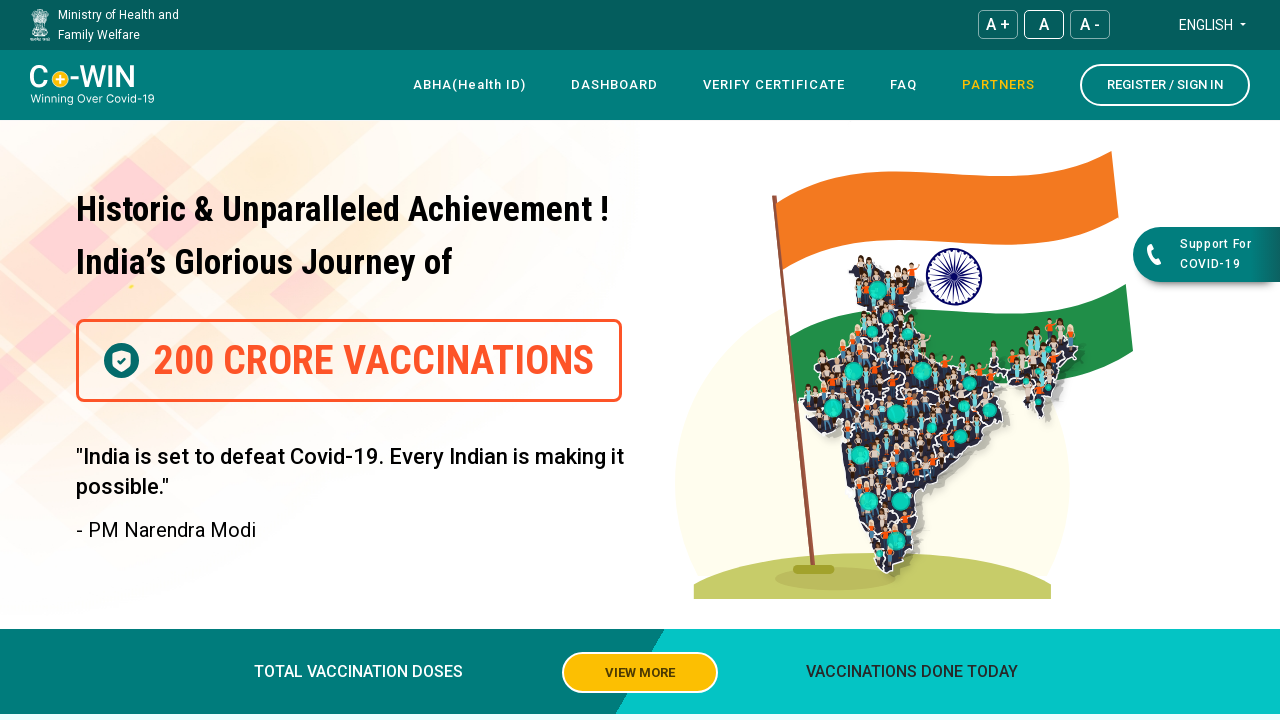

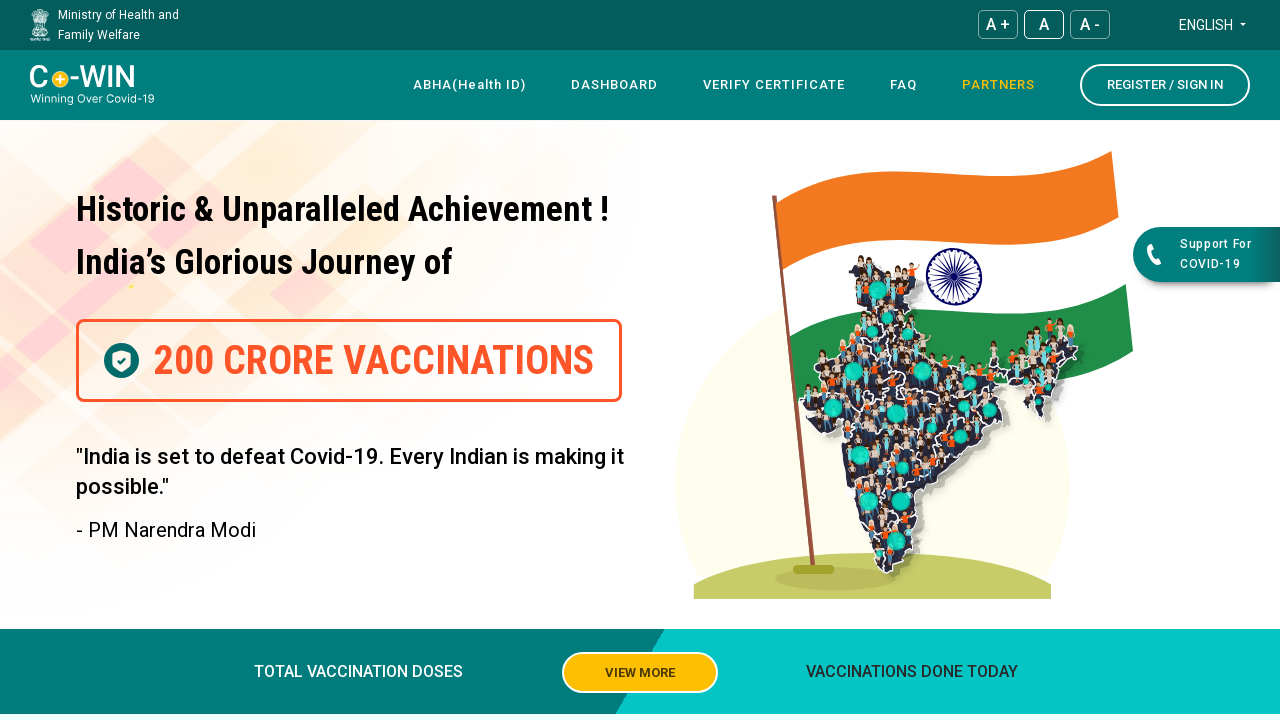